Tests drag and drop functionality on the LetCode practice site by navigating through the workspace and performing a drag-drop operation

Starting URL: https://letcode.in

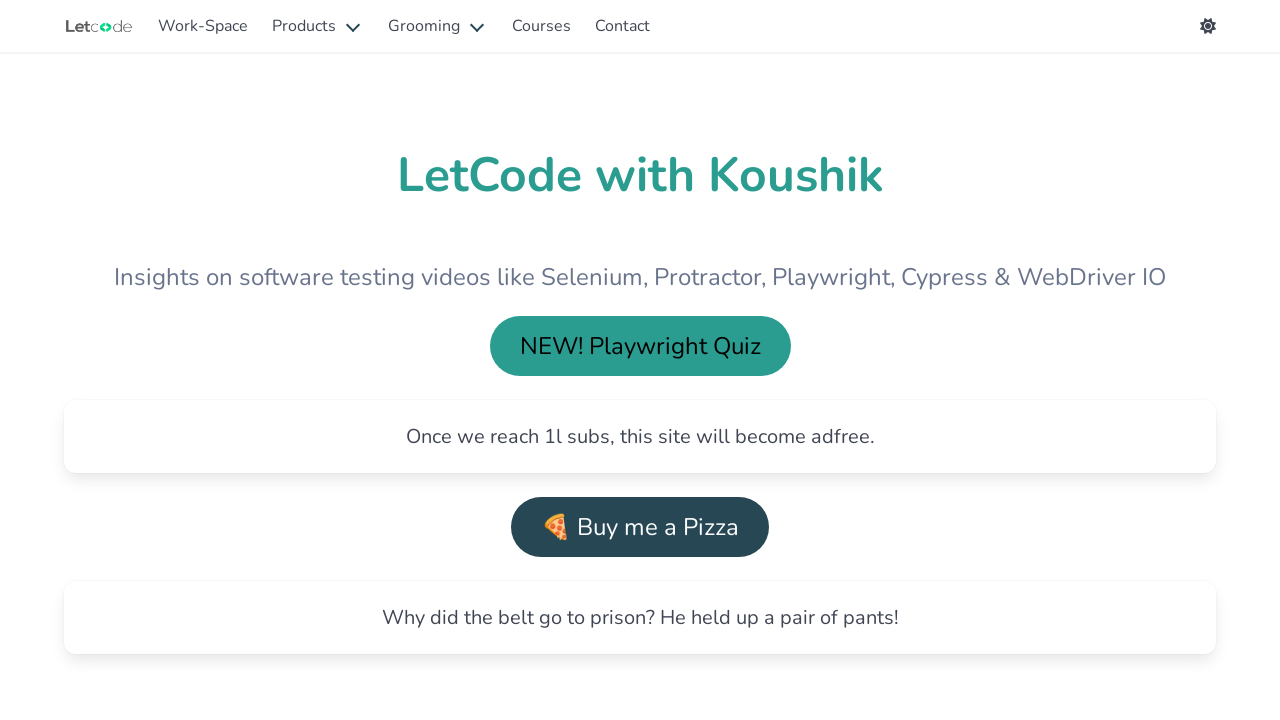

Clicked on 'Explore Workspace' link at (346, 360) on xpath=//a[normalize-space()='Explore Workspace']
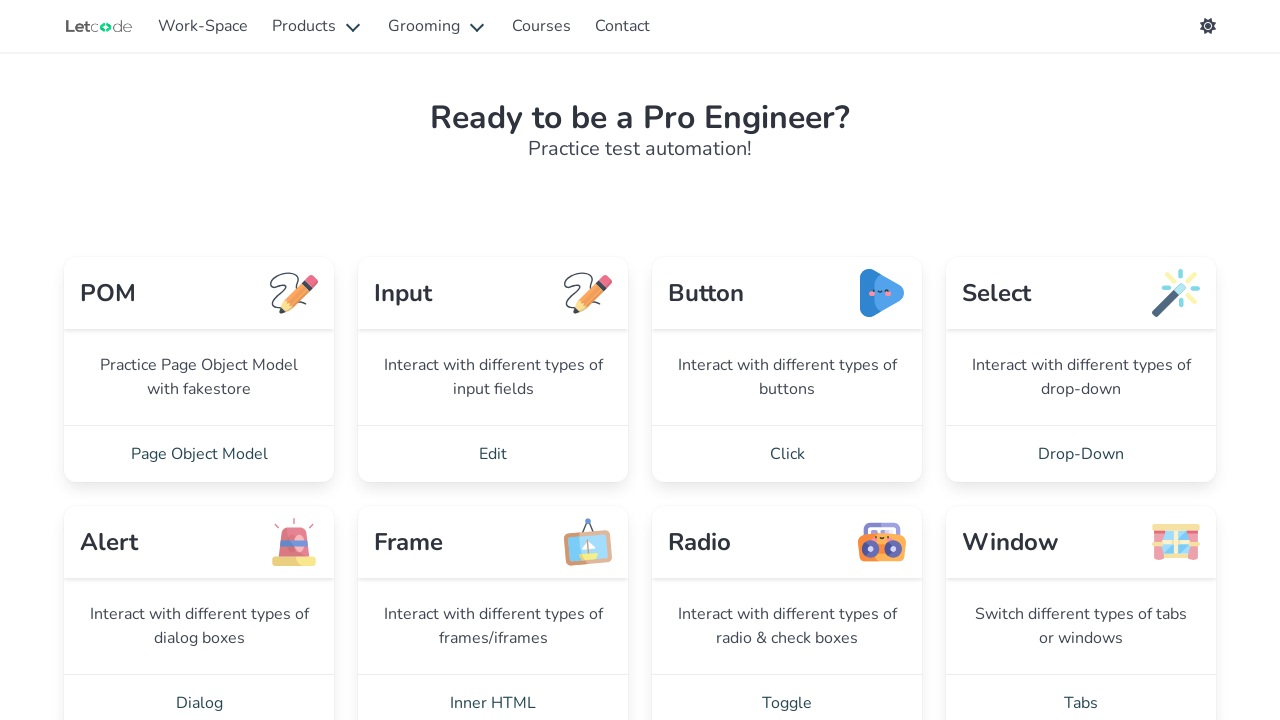

Clicked on 'AUI - 2' link to navigate to drag-drop page at (787, 360) on xpath=//a[normalize-space()='AUI - 2']
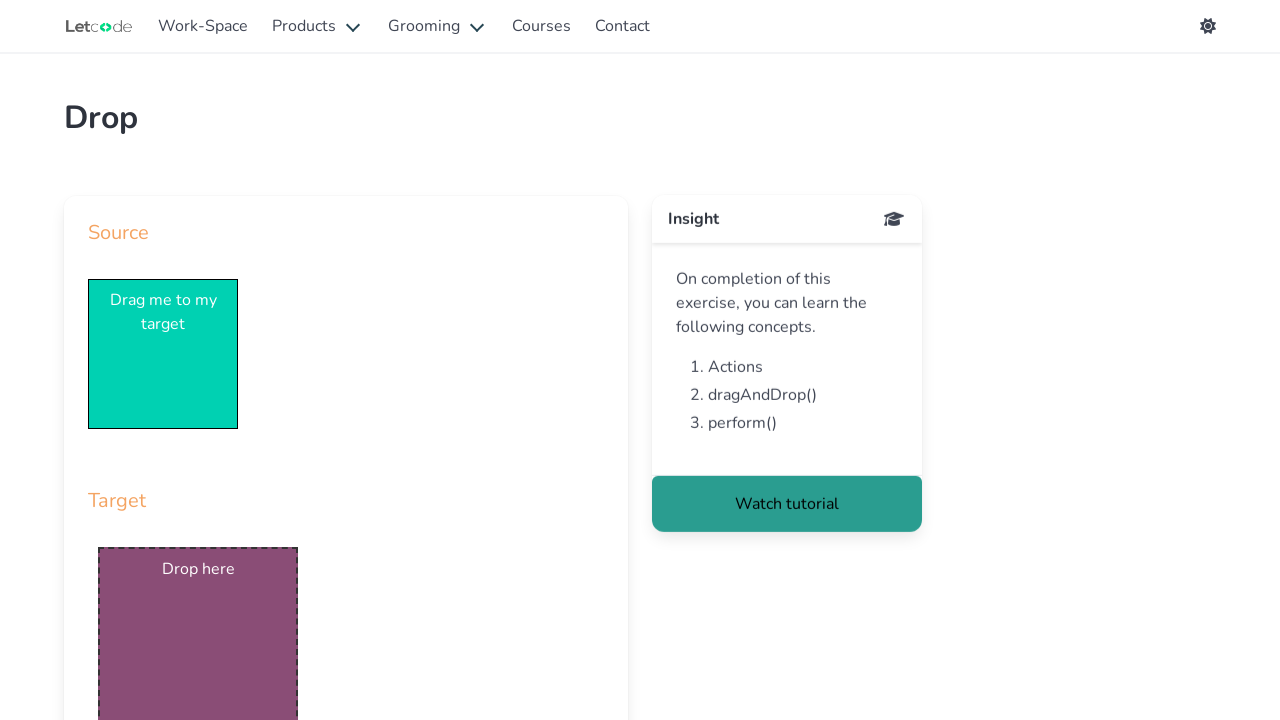

Drag and drop elements loaded and are available
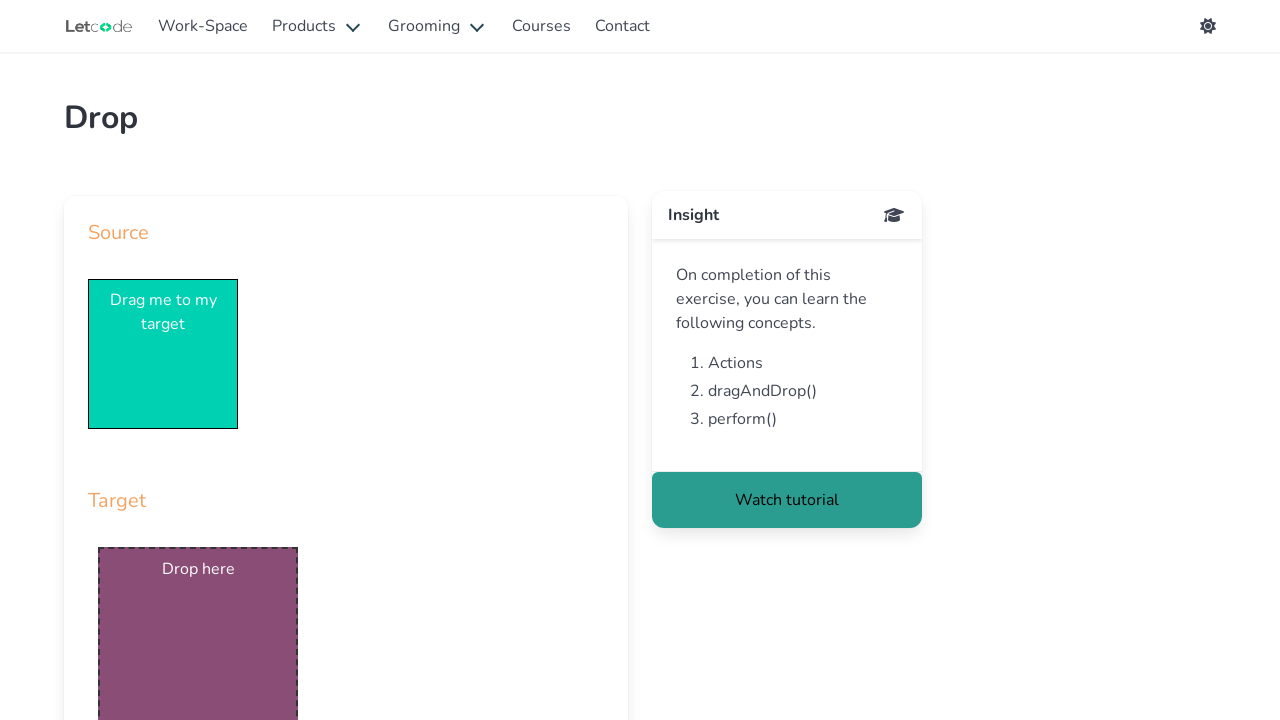

Performed drag and drop operation from draggable to droppable element at (198, 620)
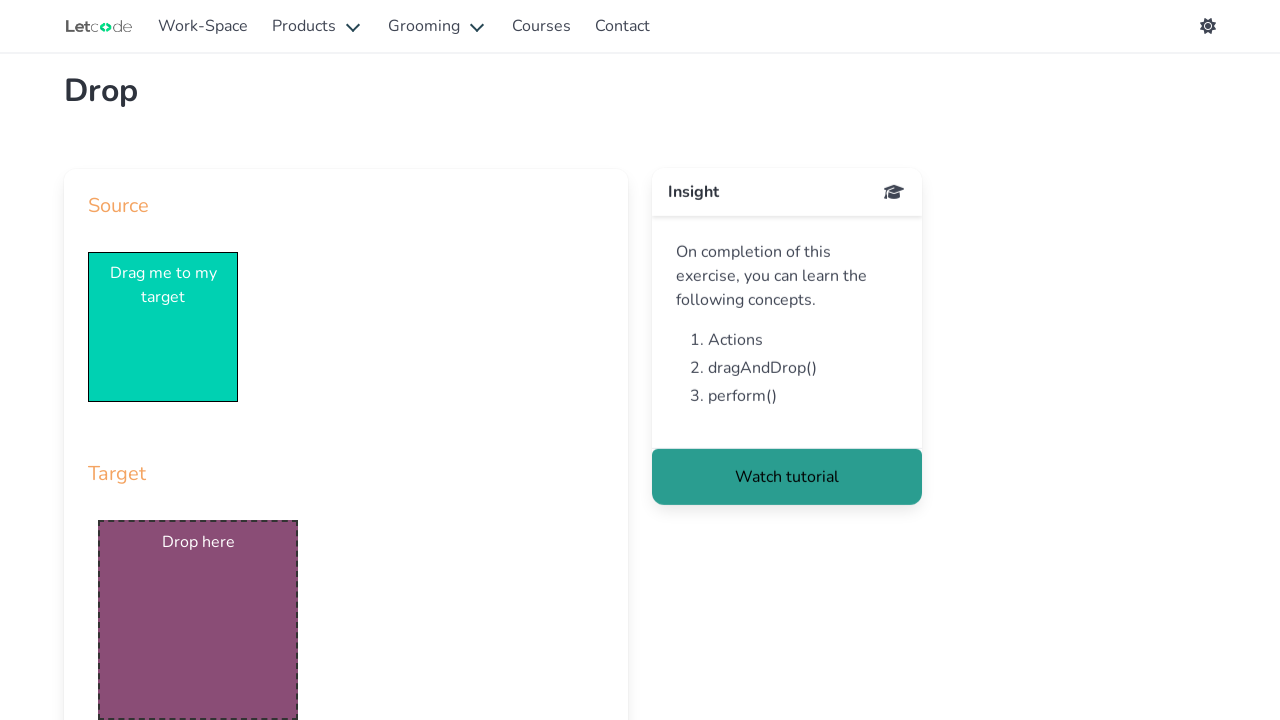

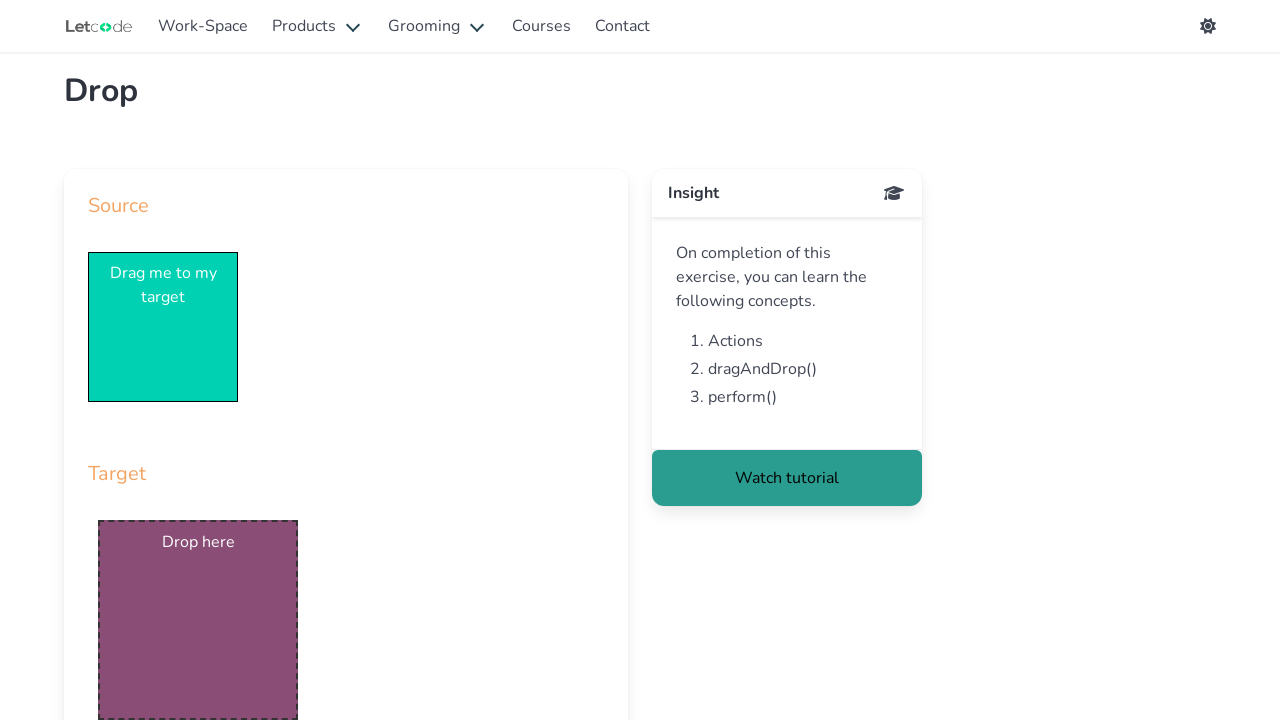